Tests drag and drop functionality on the jQuery UI droppable demo page by dragging one element onto another

Starting URL: https://jqueryui.com/droppable/

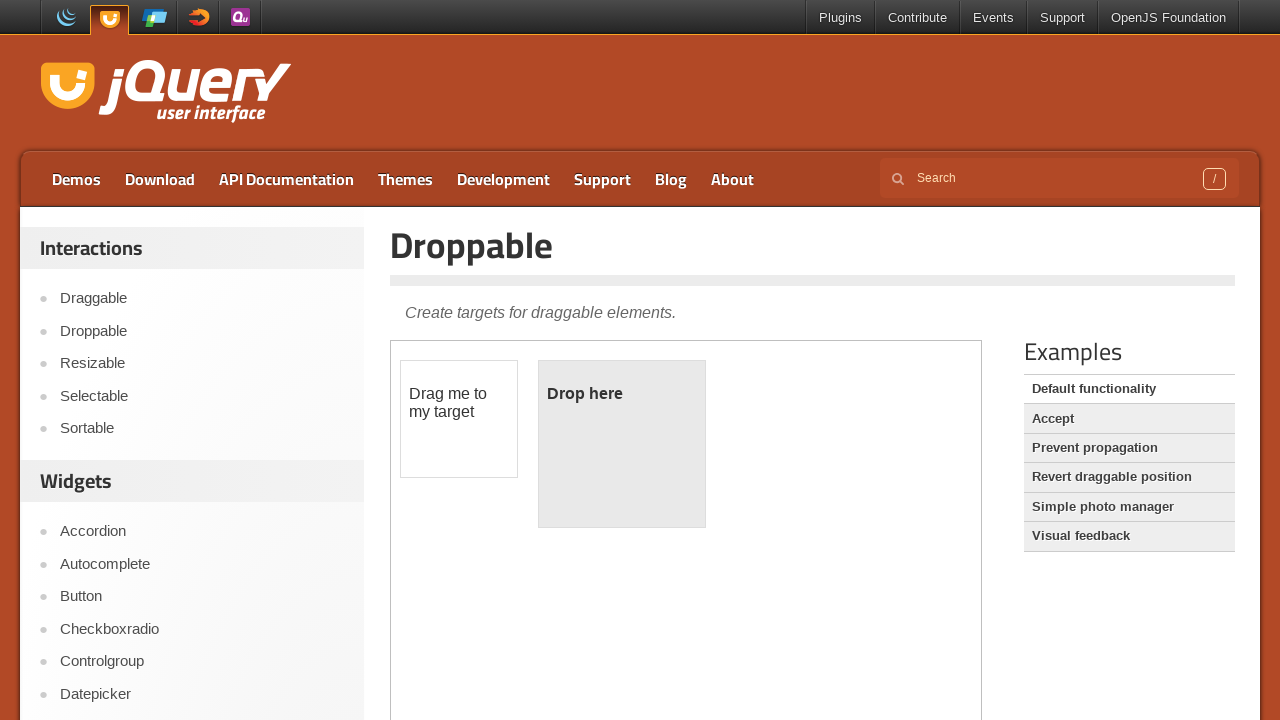

Waited for page to load (networkidle)
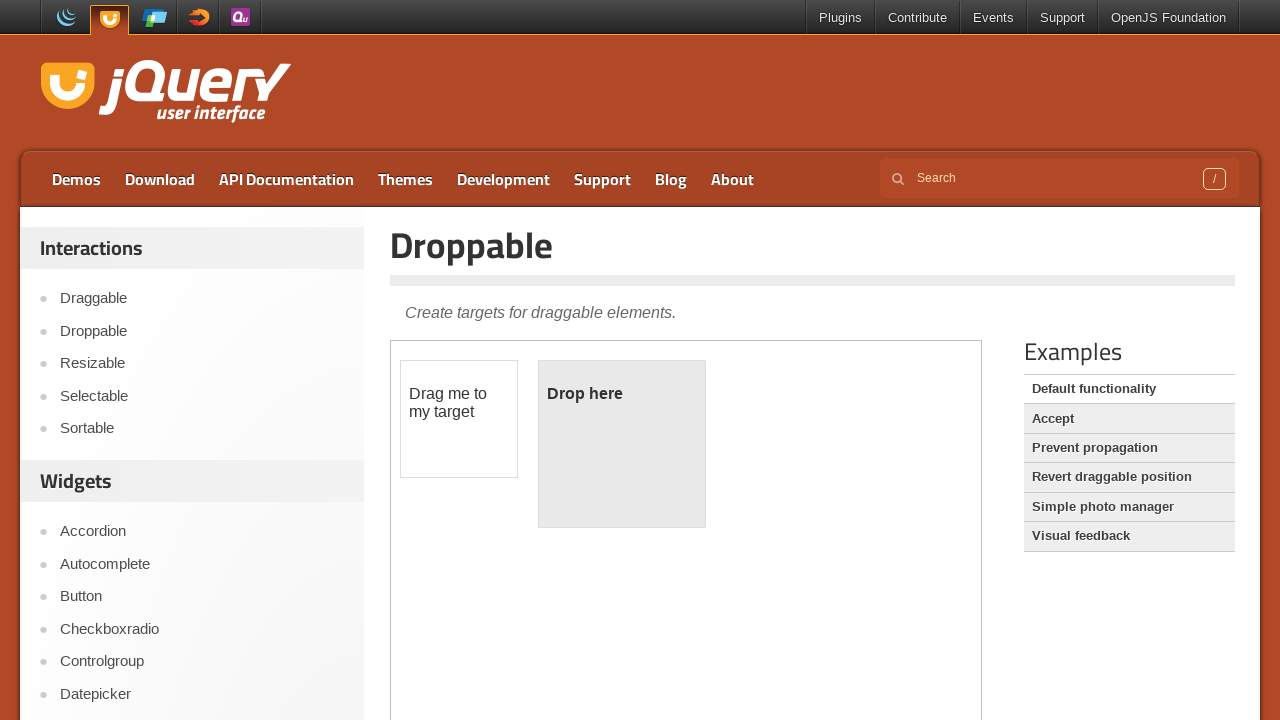

Located the demo iframe
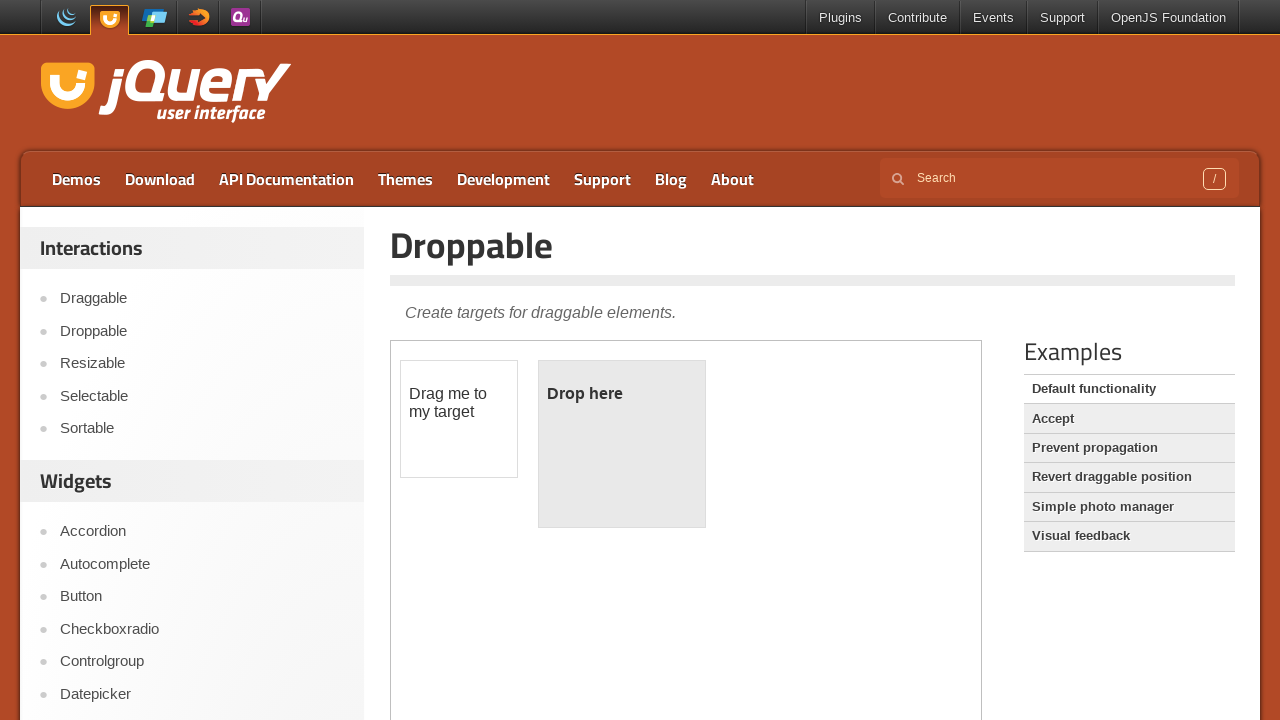

Located the draggable element within the iframe
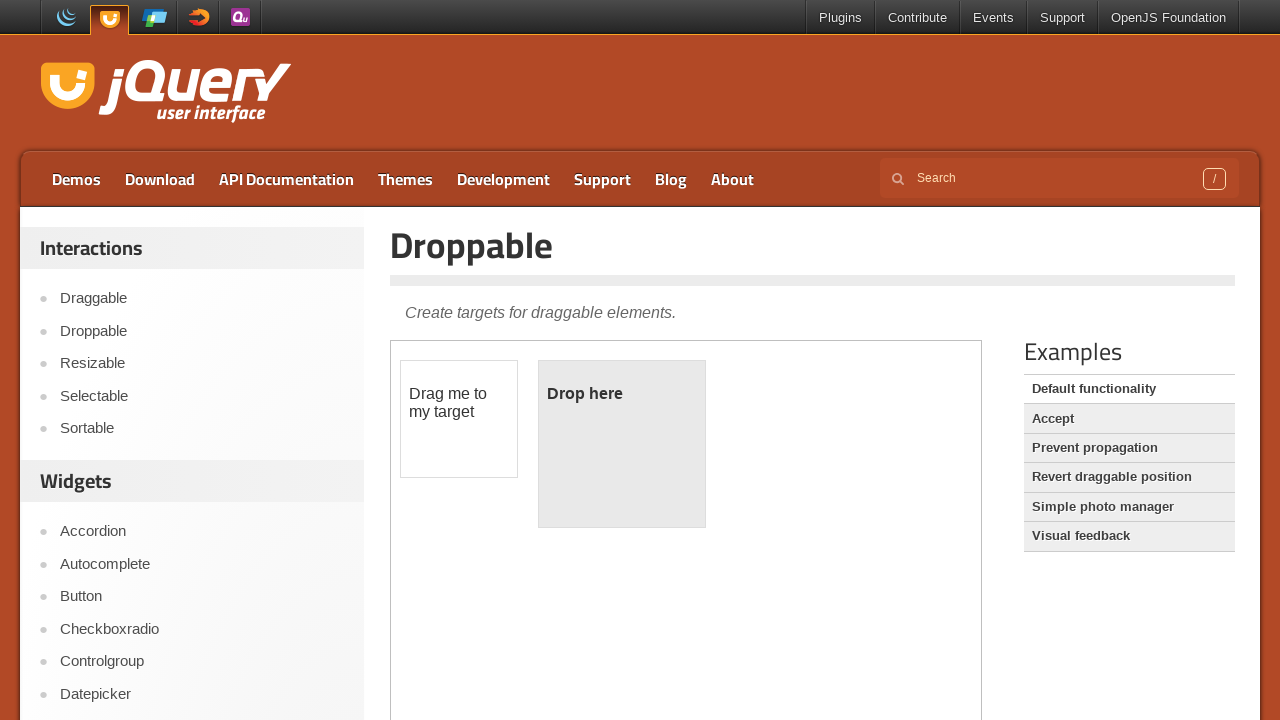

Located the droppable element within the iframe
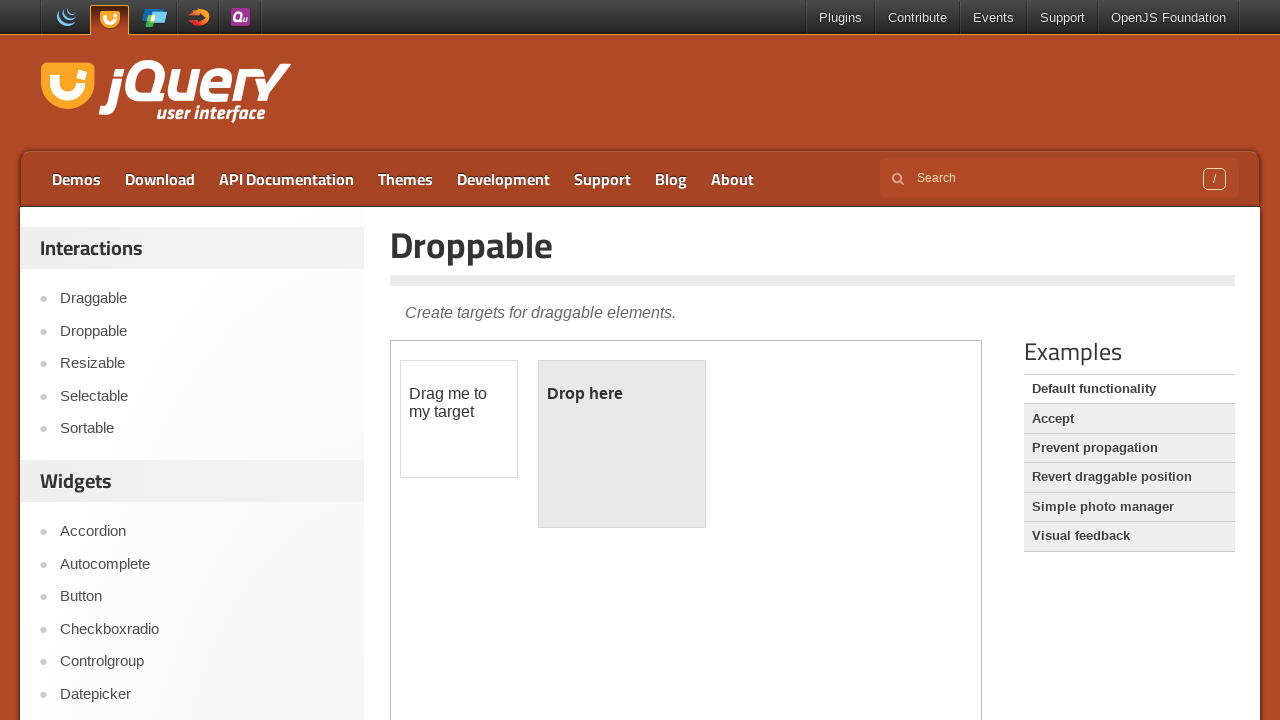

Dragged the draggable element onto the droppable element at (622, 444)
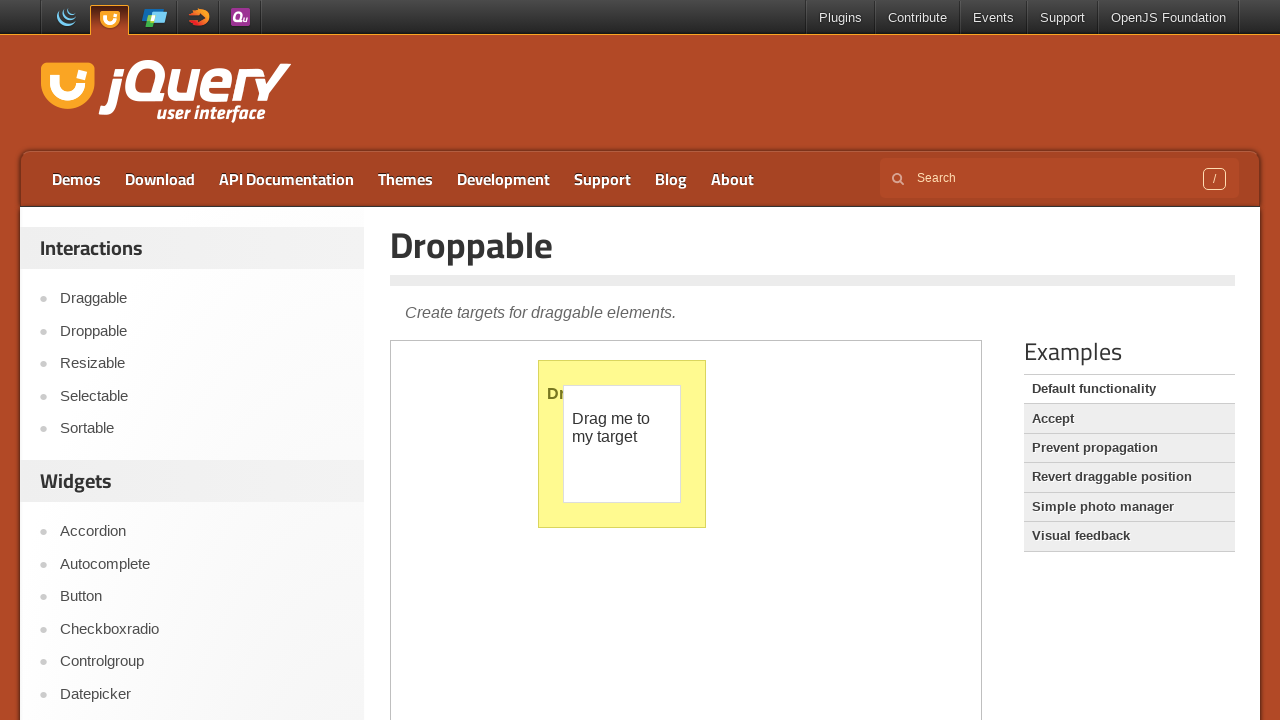

Waited 1 second to observe the drag and drop result
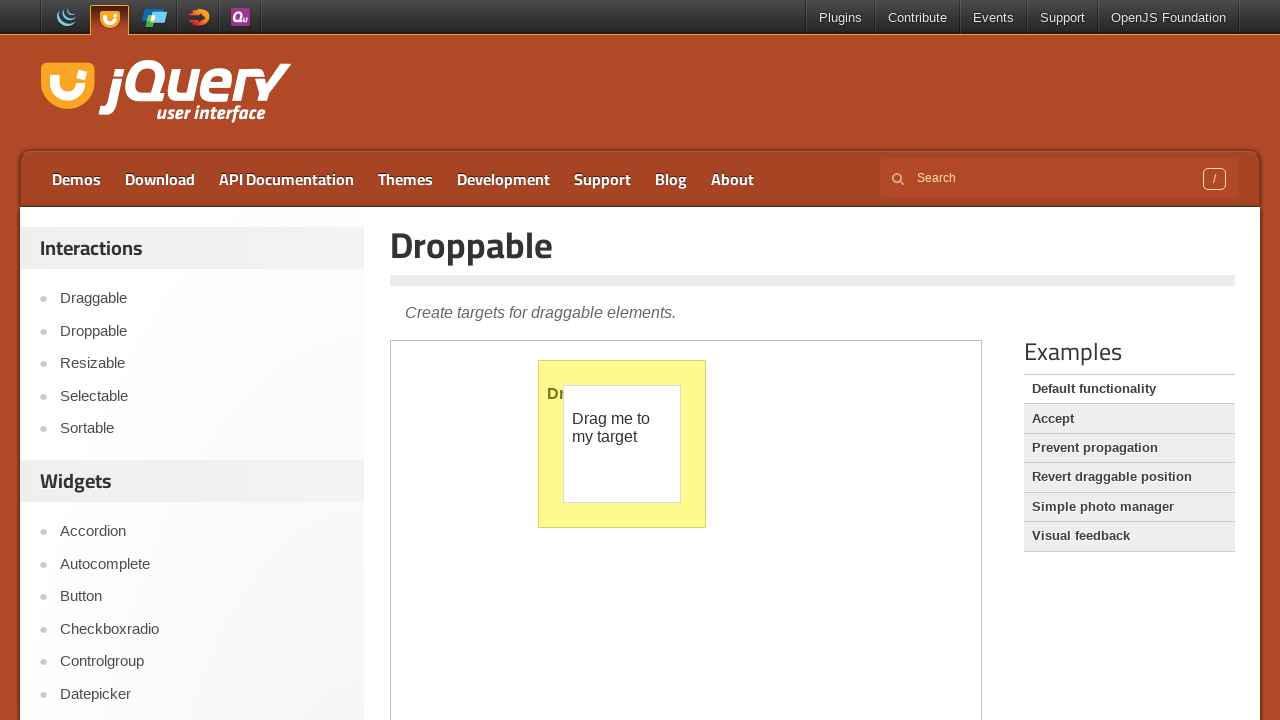

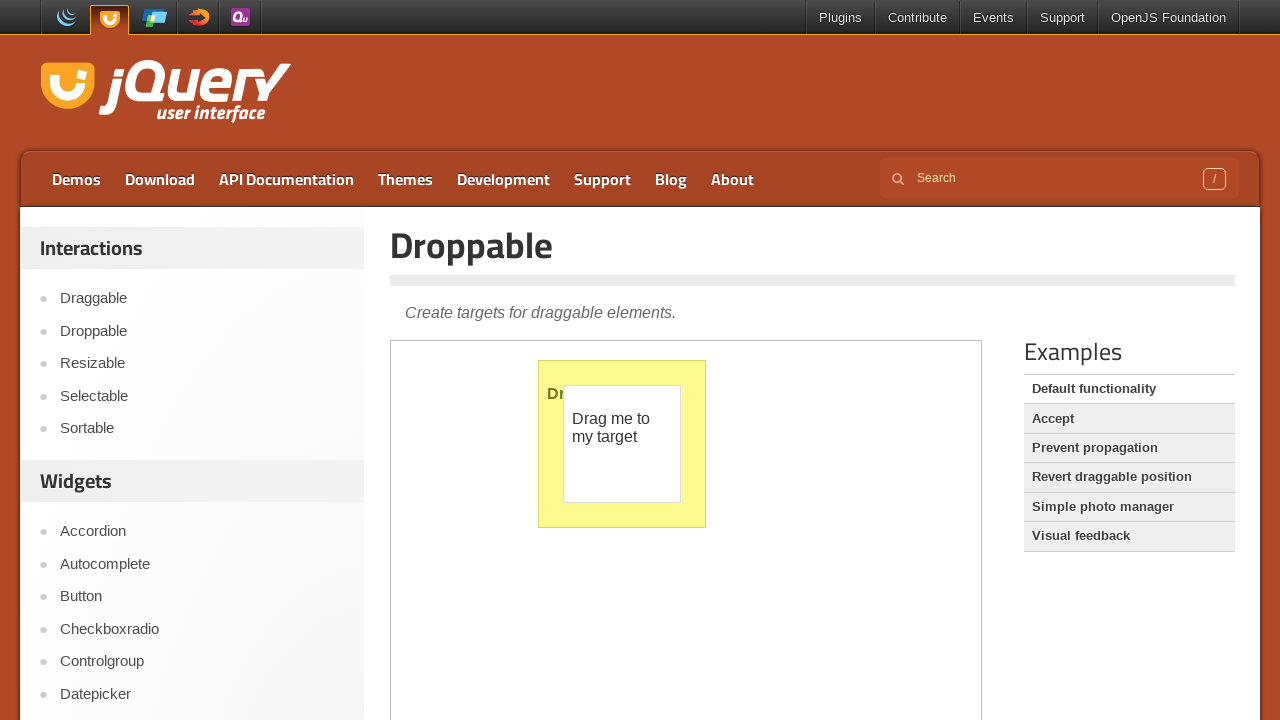